Tests checkbox and radio button functionality by selecting checkboxes, verifying results, then selecting a radio button, verifying its result, and returning to menu

Starting URL: https://savkk.github.io/selenium-practice/

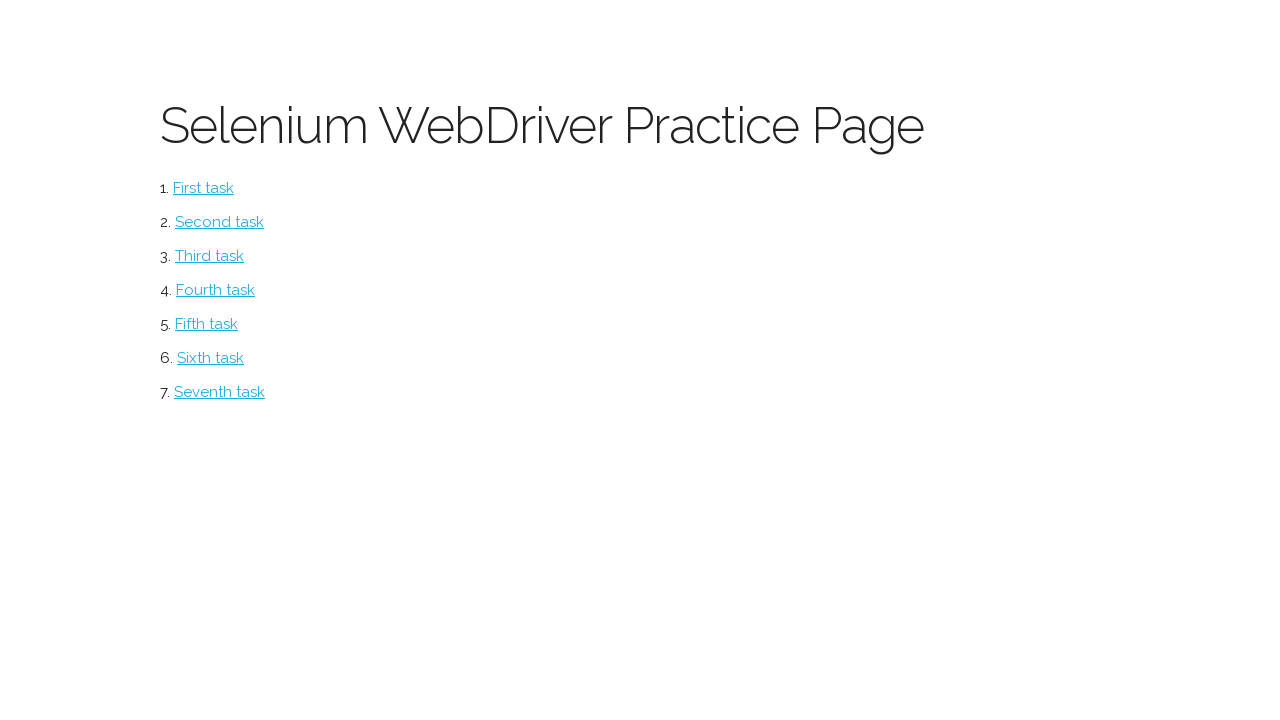

Clicked on Checkbox and Radio menu item at (220, 222) on #checkbox
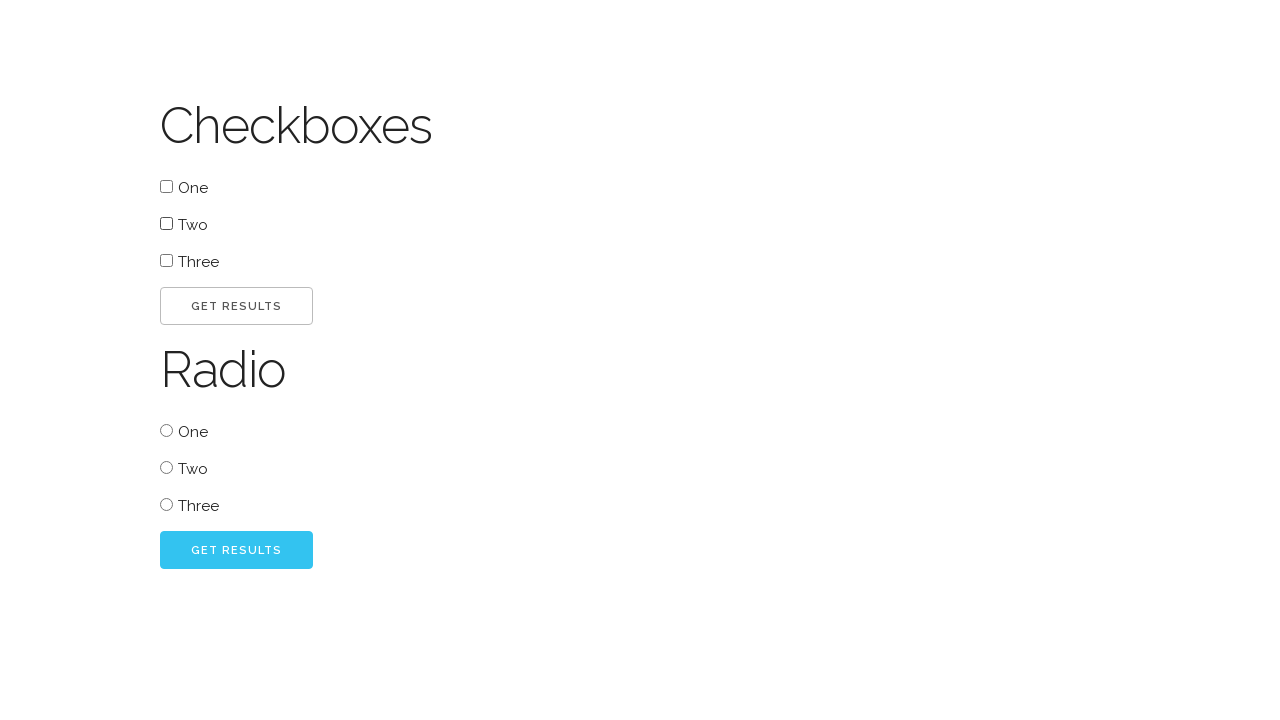

Selected checkbox with value 'one' at (166, 186) on input[type='checkbox'][value='one']
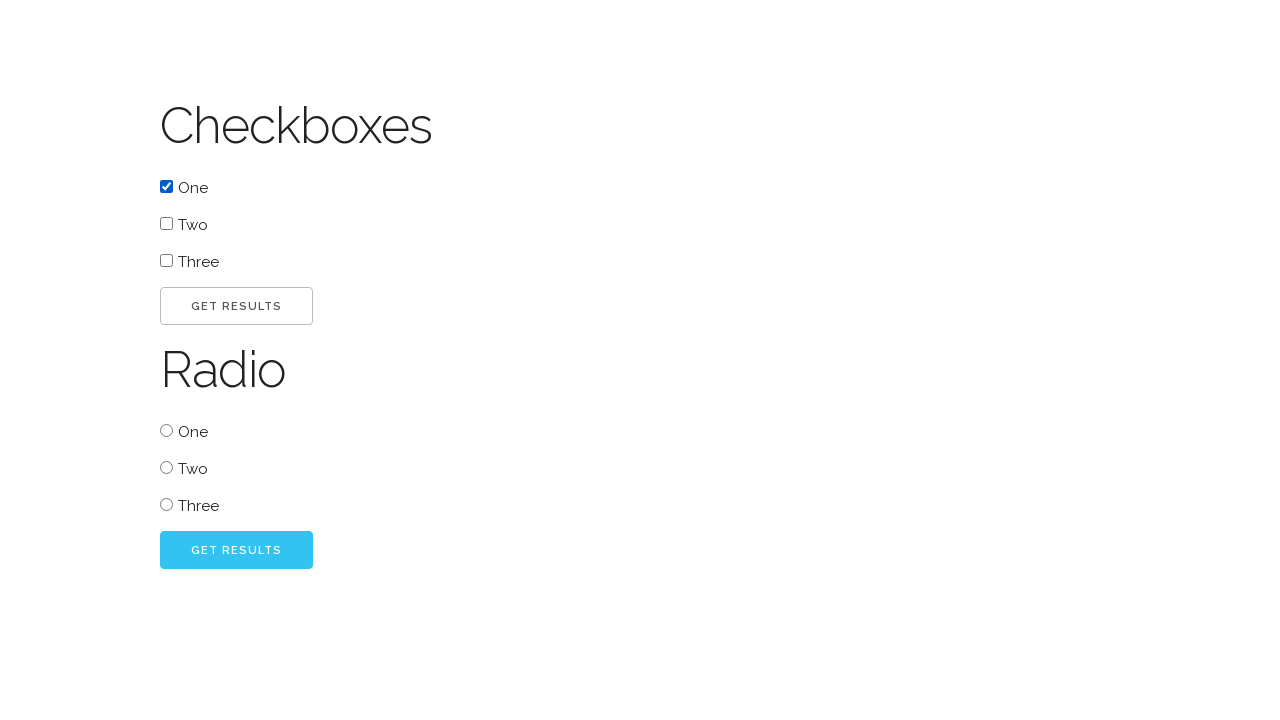

Selected checkbox with value 'two' at (166, 224) on input[type='checkbox'][value='two']
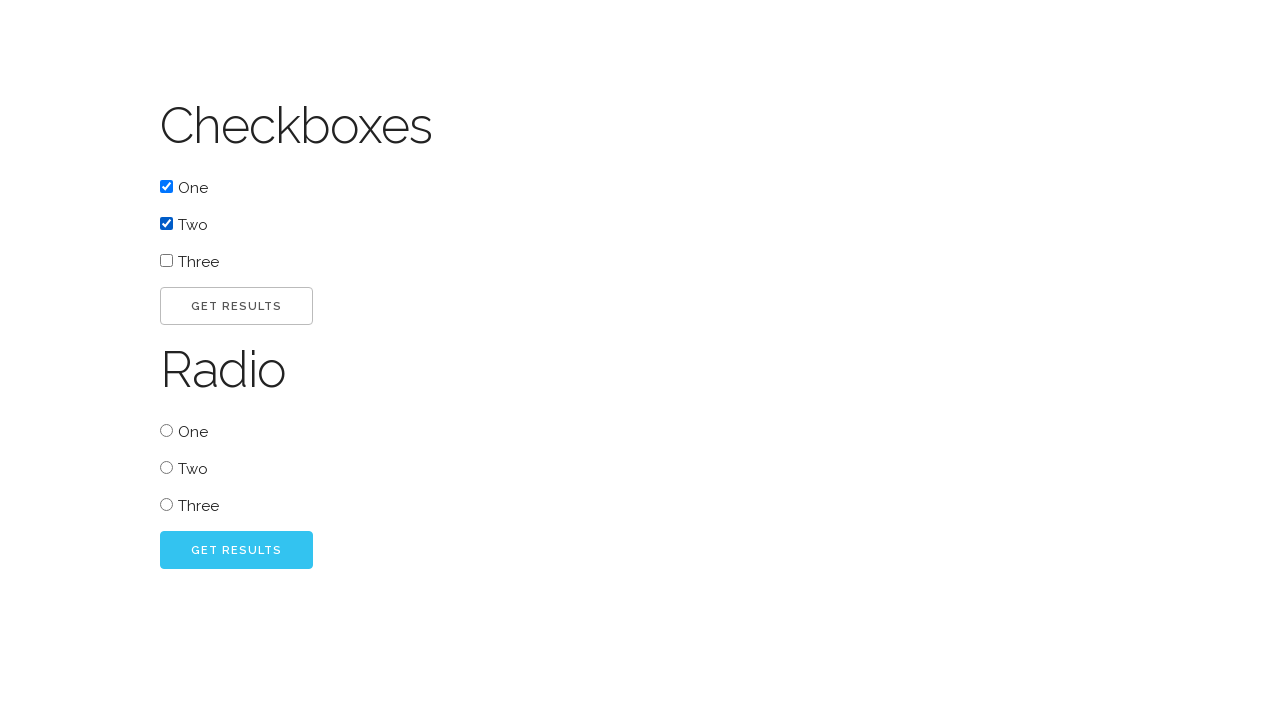

Clicked Go button for checkboxes at (236, 306) on #go
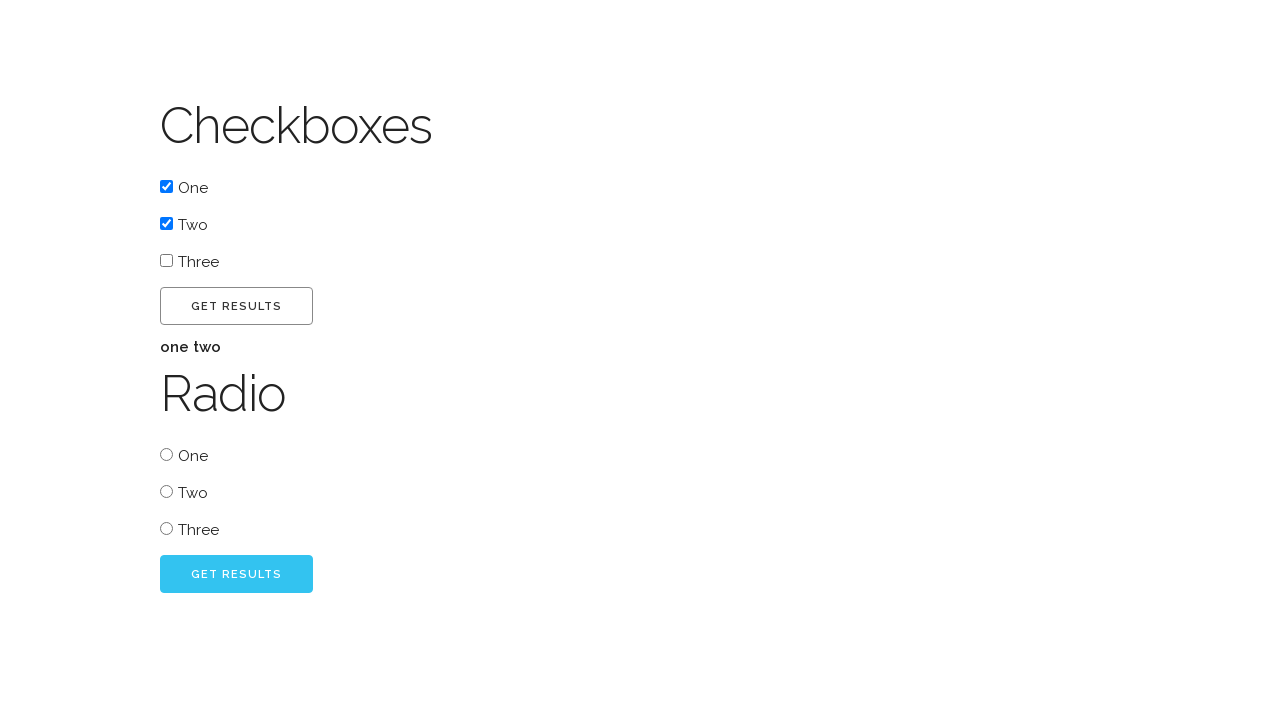

Checkbox result displayed
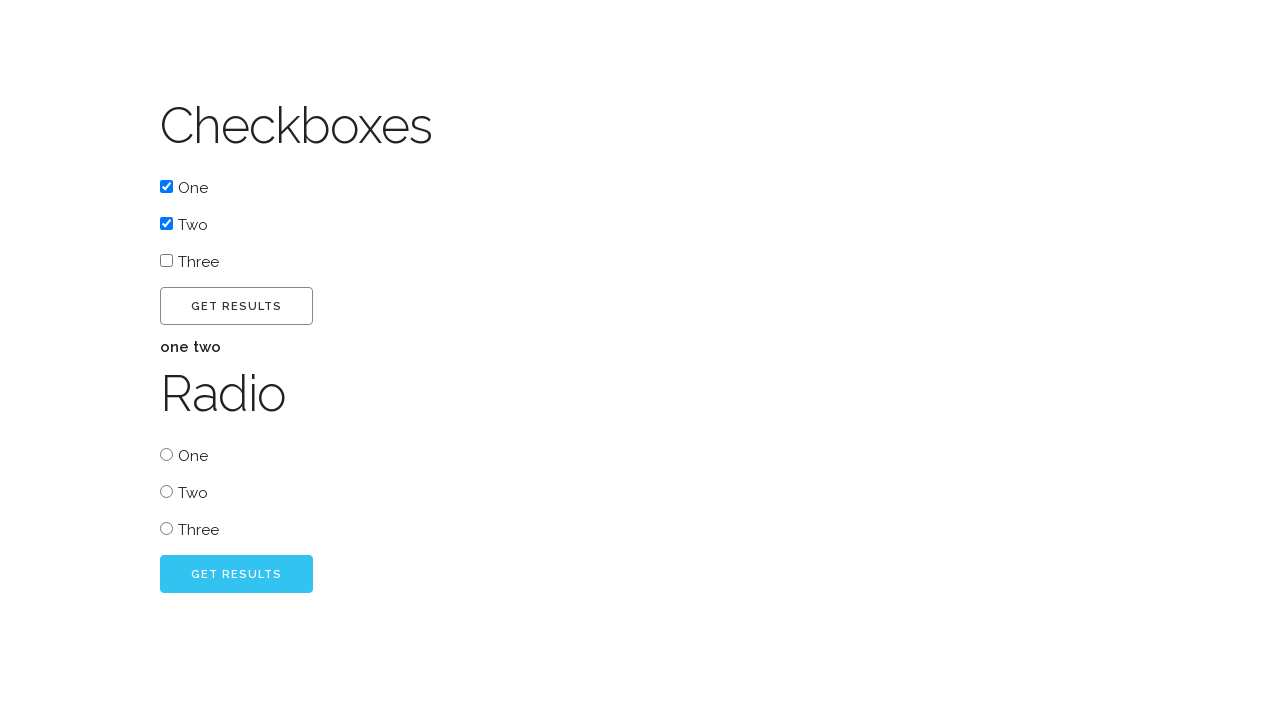

Selected radio button with value 'two' at (166, 492) on input[type='radio'][value='two']
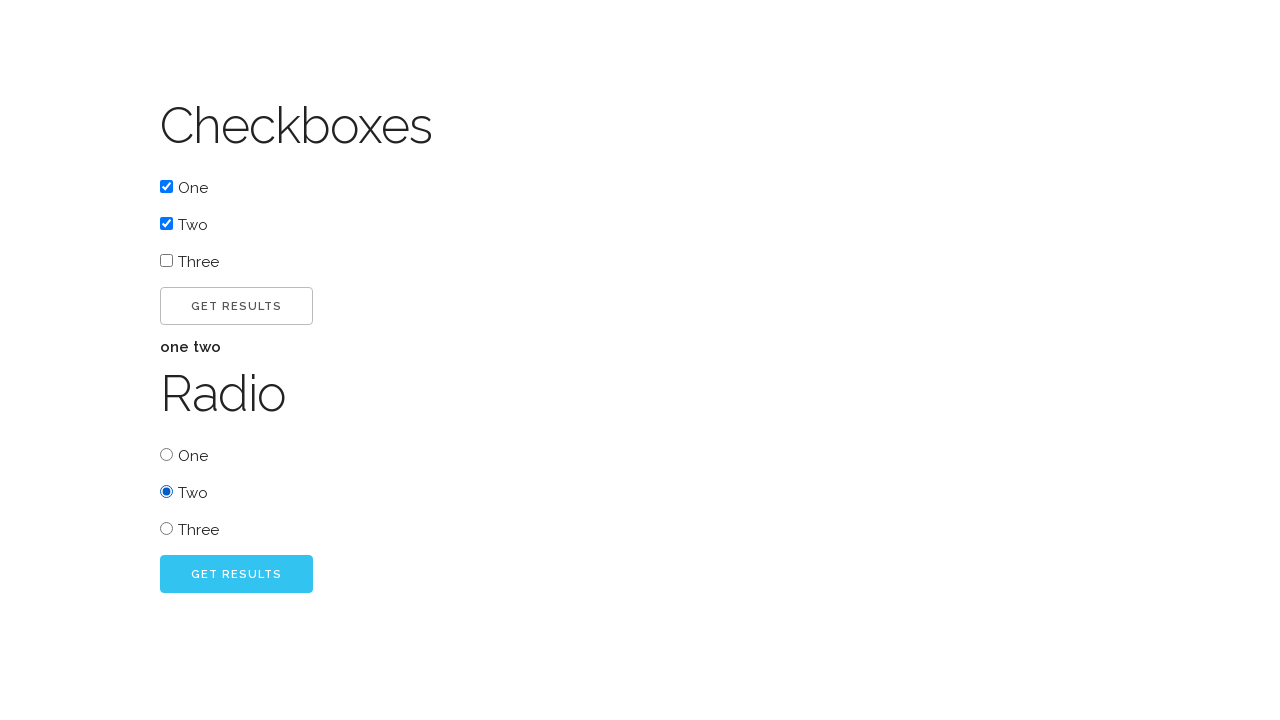

Clicked Go button for radio button at (236, 574) on #radio_go
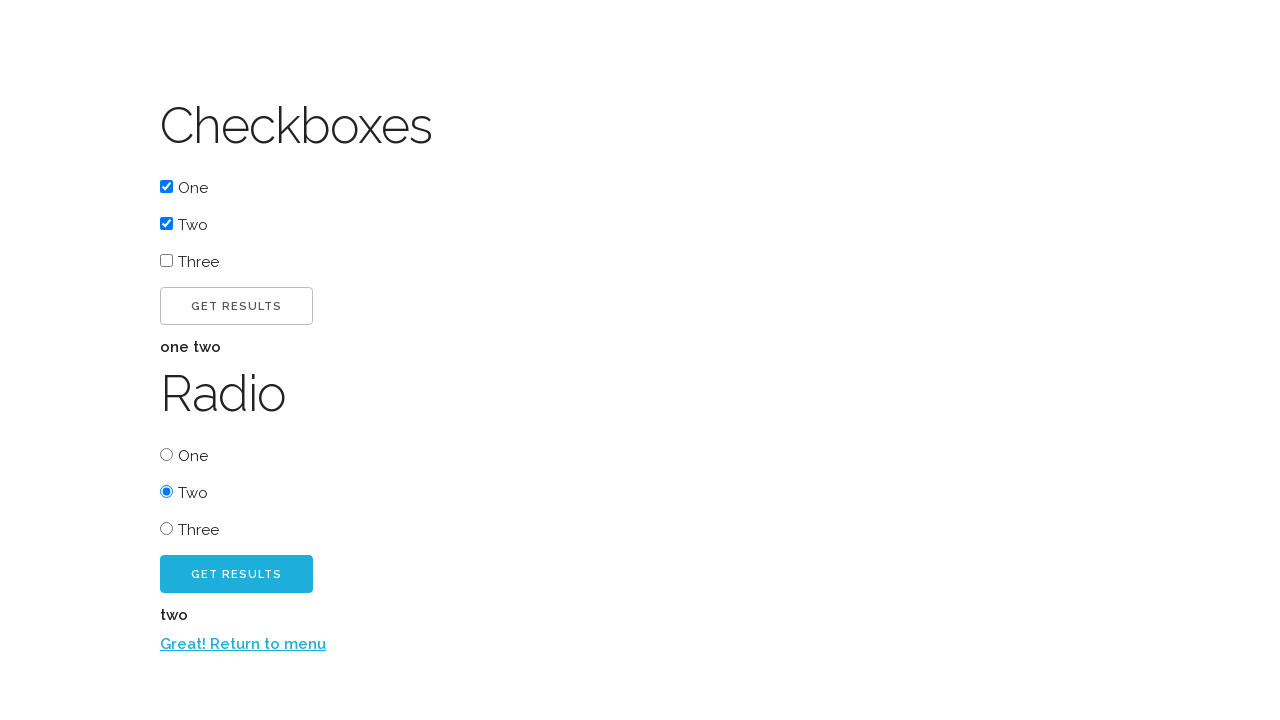

Radio button result displayed
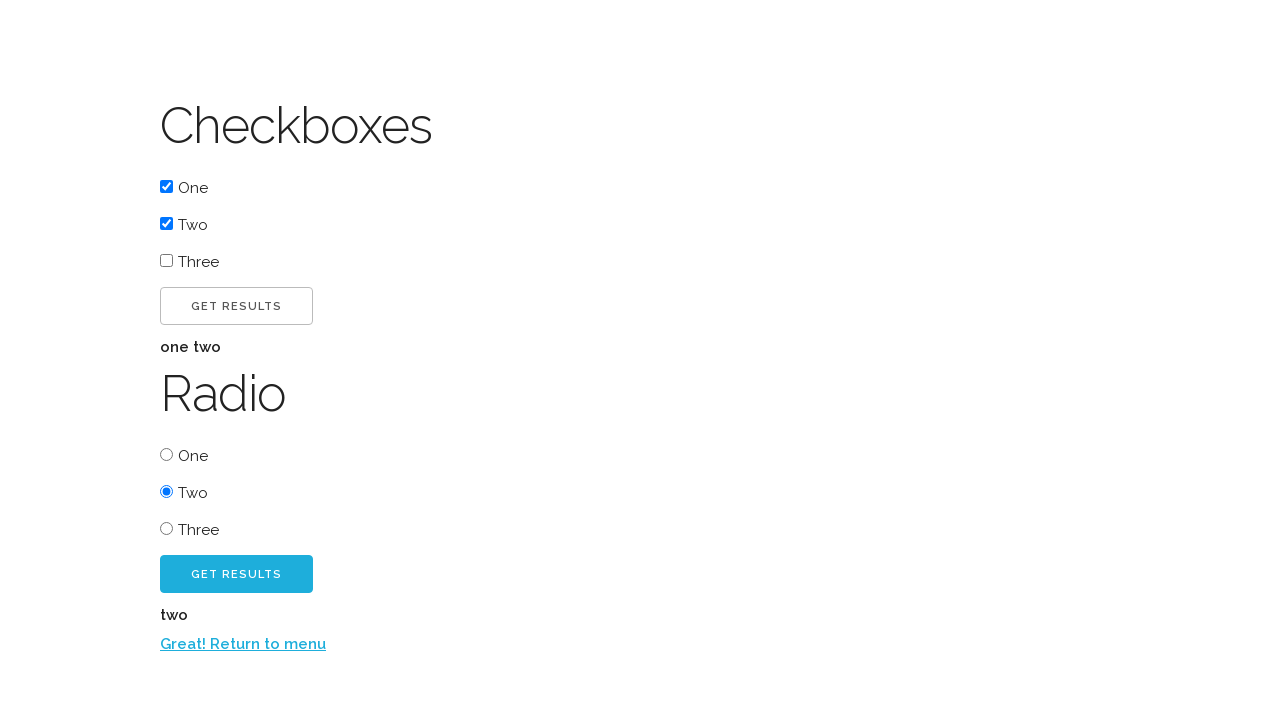

Clicked return to menu link at (243, 644) on a:has-text('Great! Return to menu')
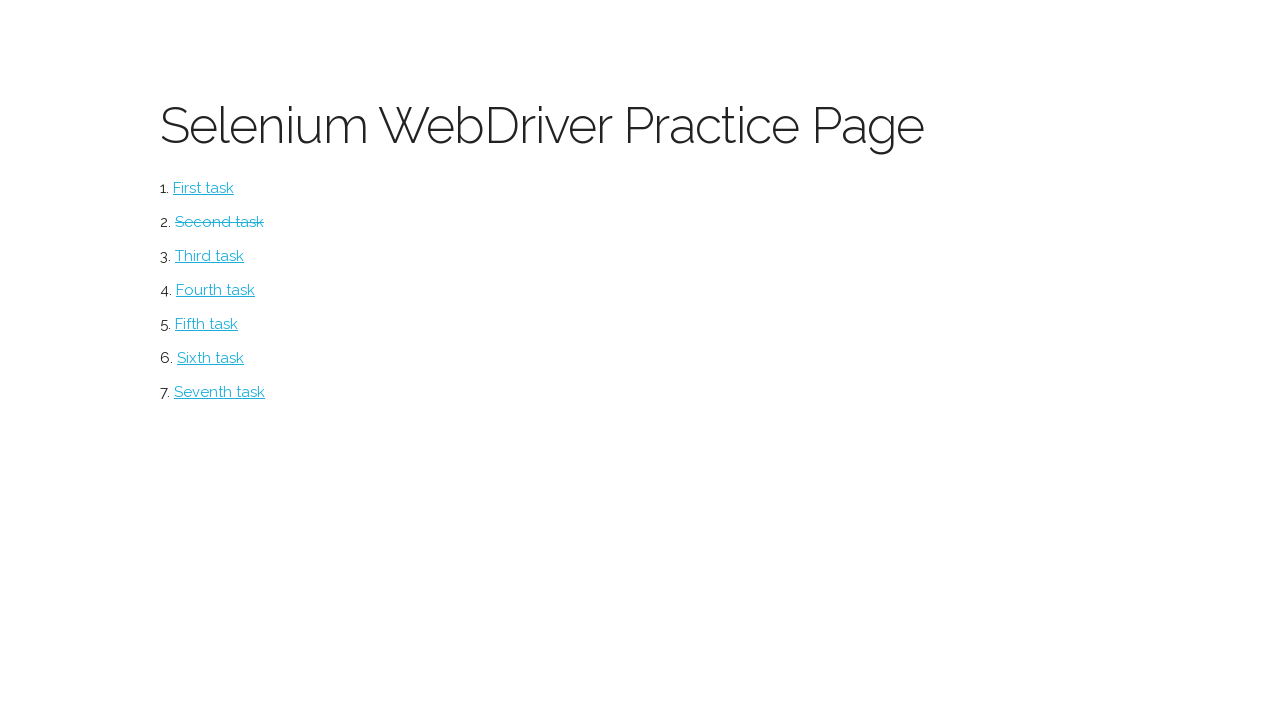

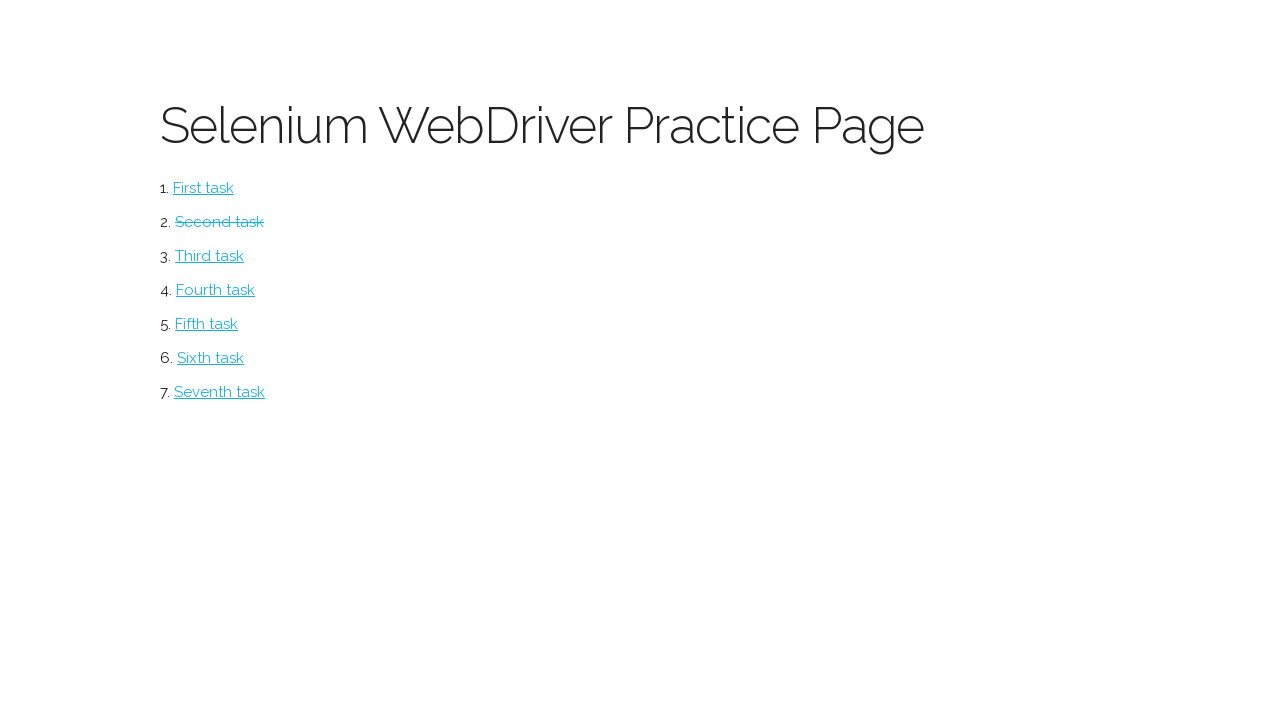